Tests navigating to html5test.com and retrieves the HTML5 compatibility score by finding the score element and extracting the value from the strong tag within the points panel.

Starting URL: https://html5test.com

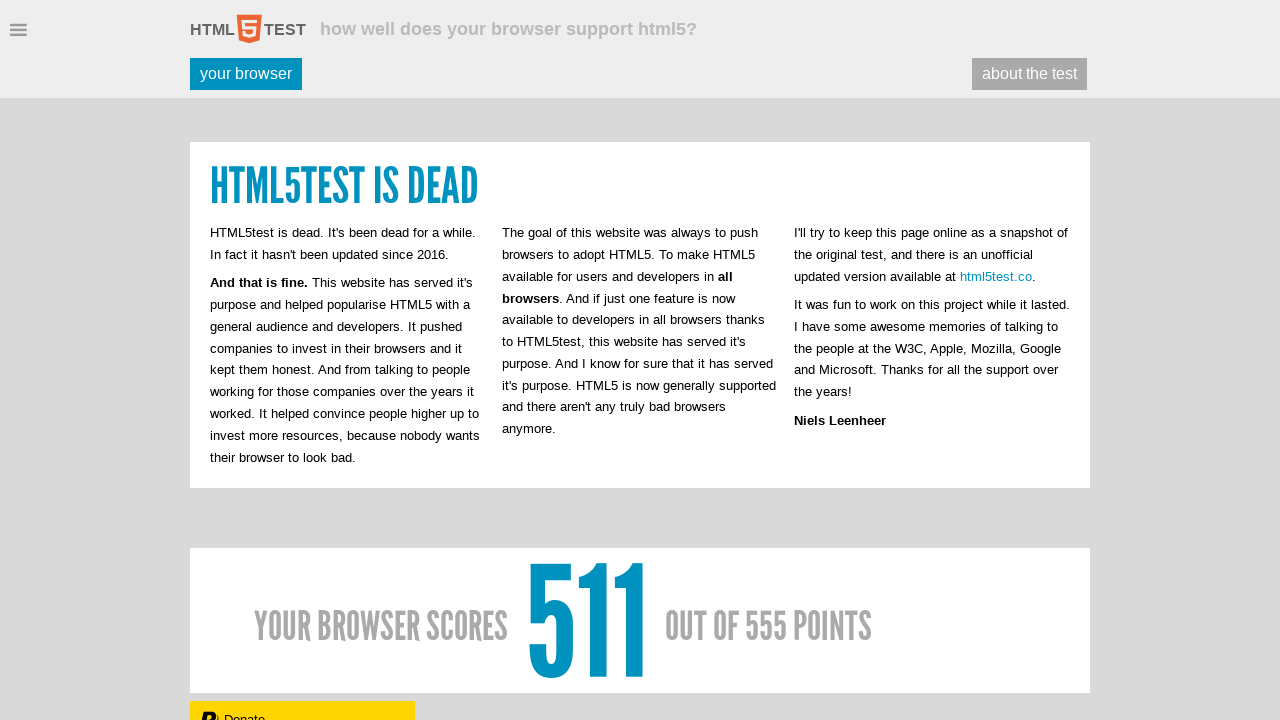

Navigated to https://html5test.com
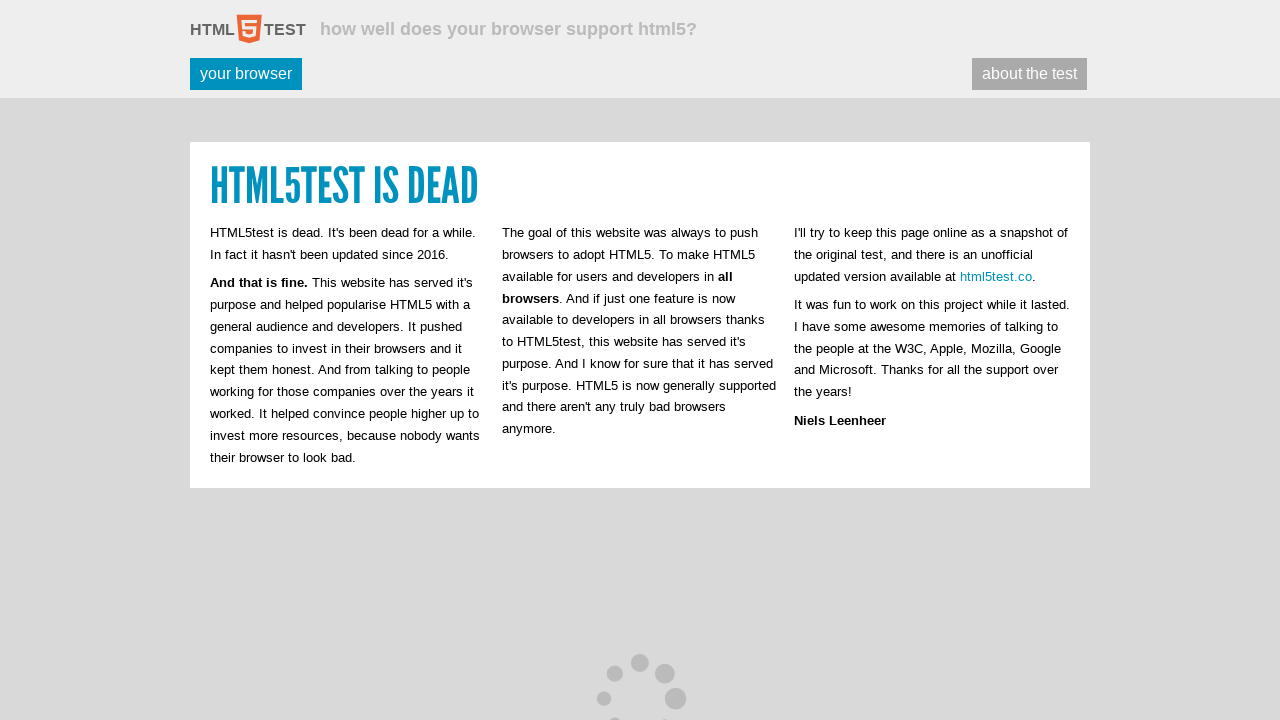

Score element loaded
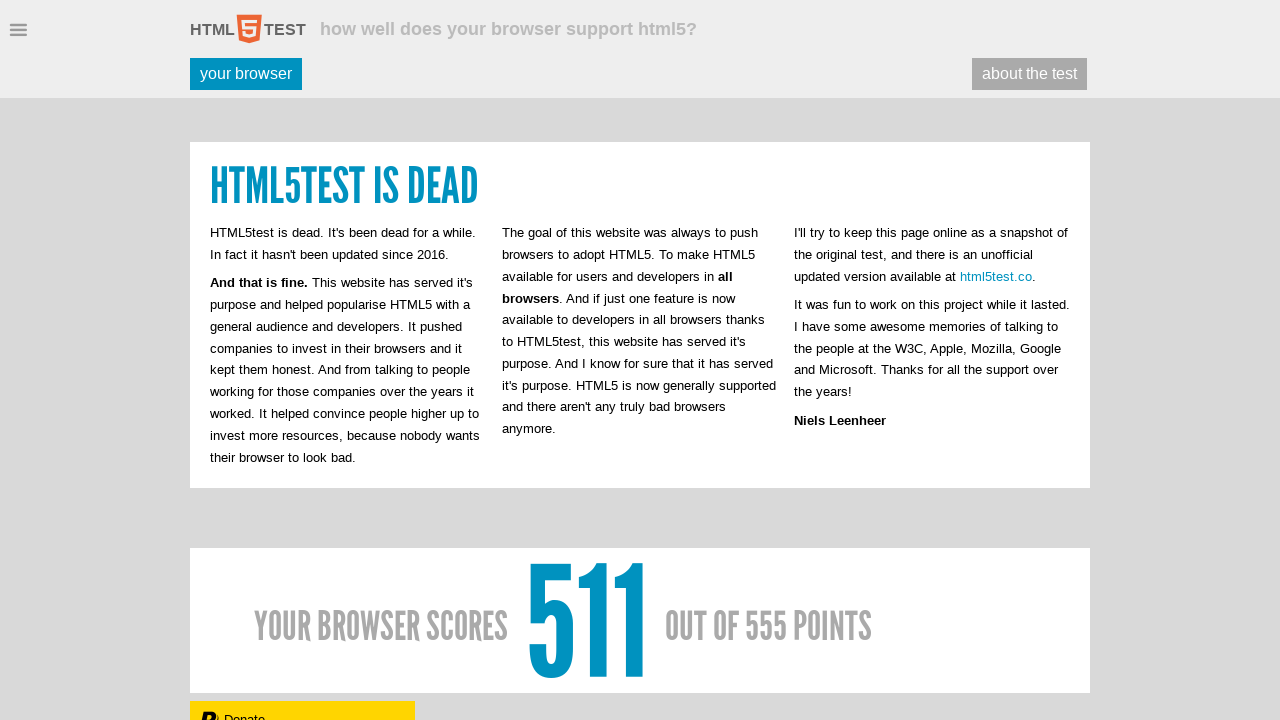

Points panel with score loaded
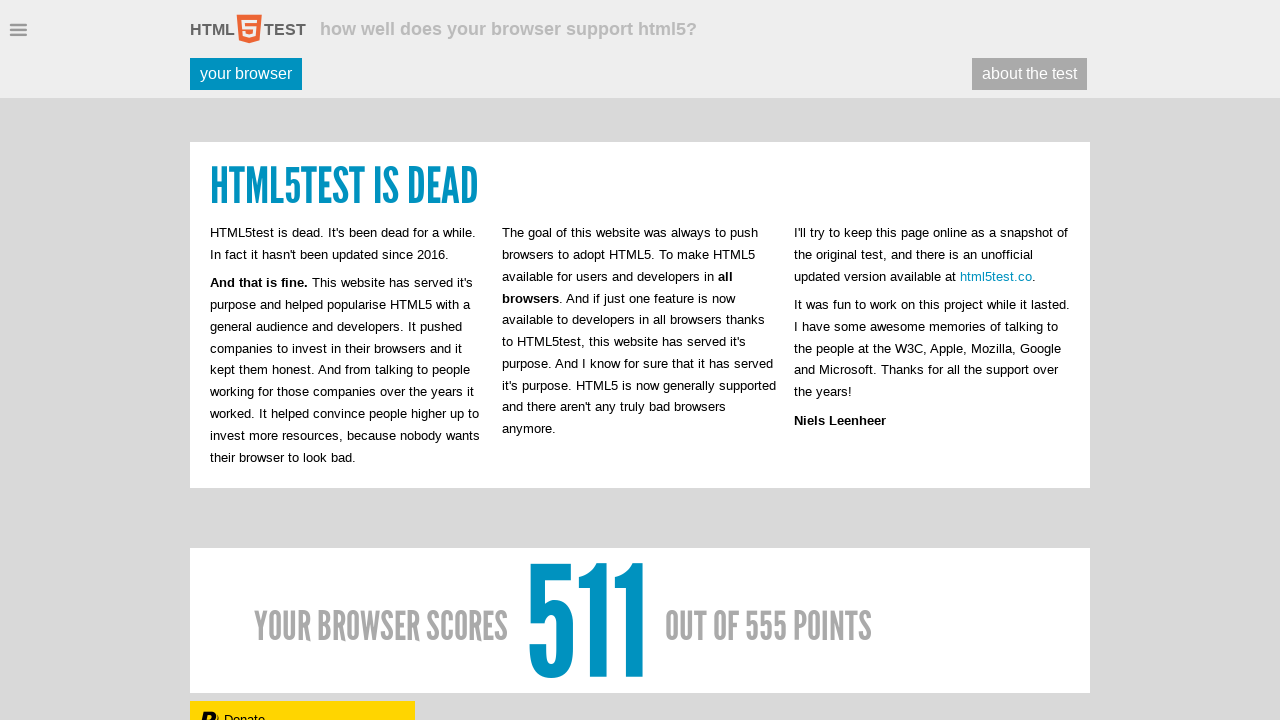

Retrieved HTML5 compatibility score: 511
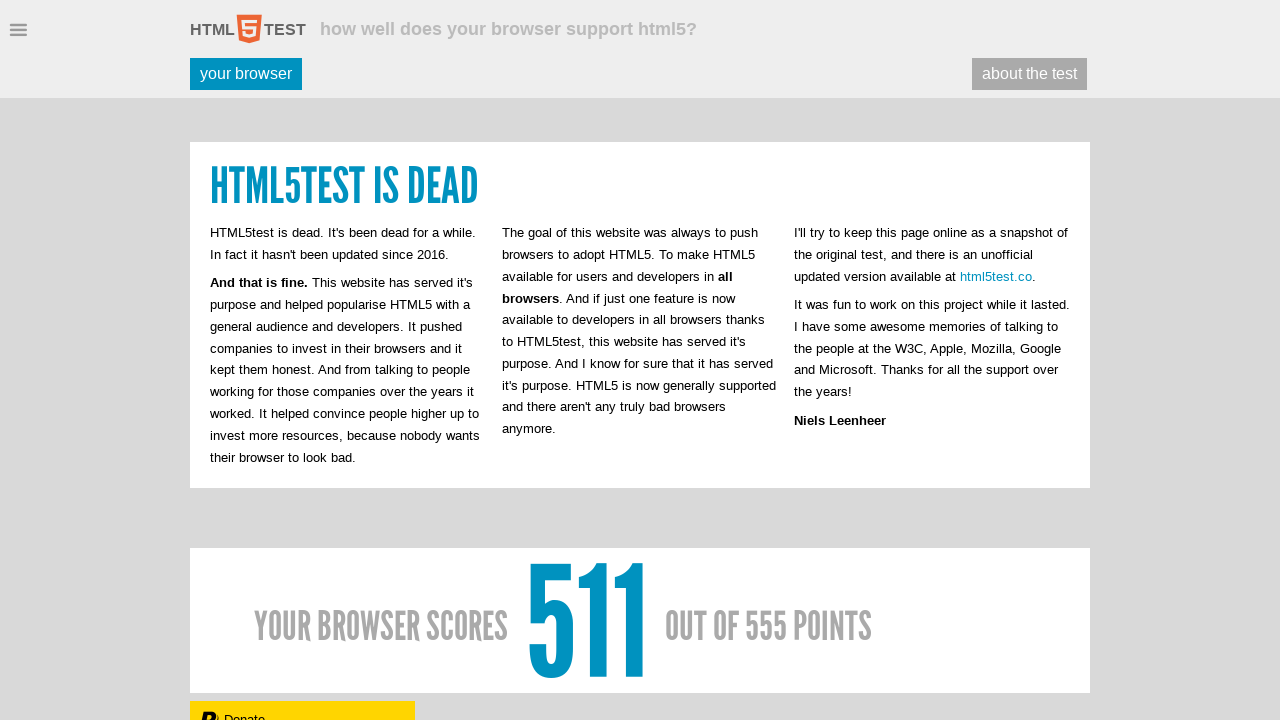

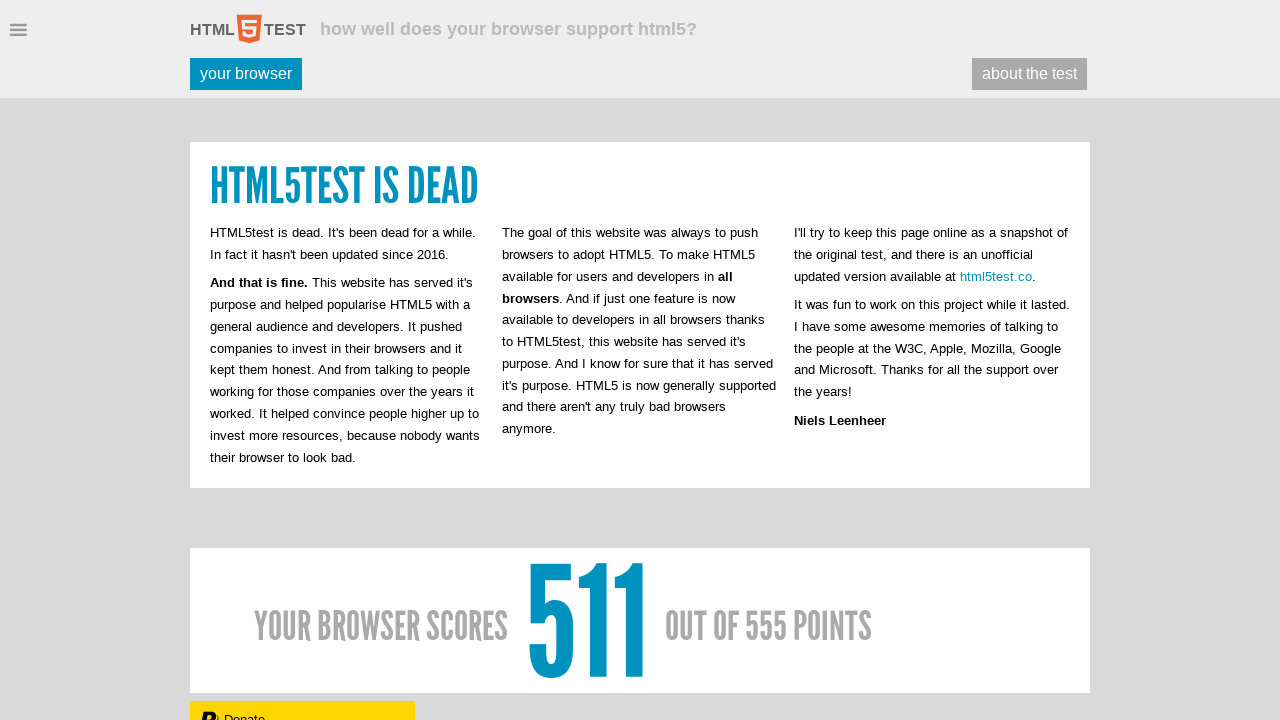